Navigates to Form Authentication page and verifies the Elemental Selenium link href attribute is correct

Starting URL: https://the-internet.herokuapp.com/

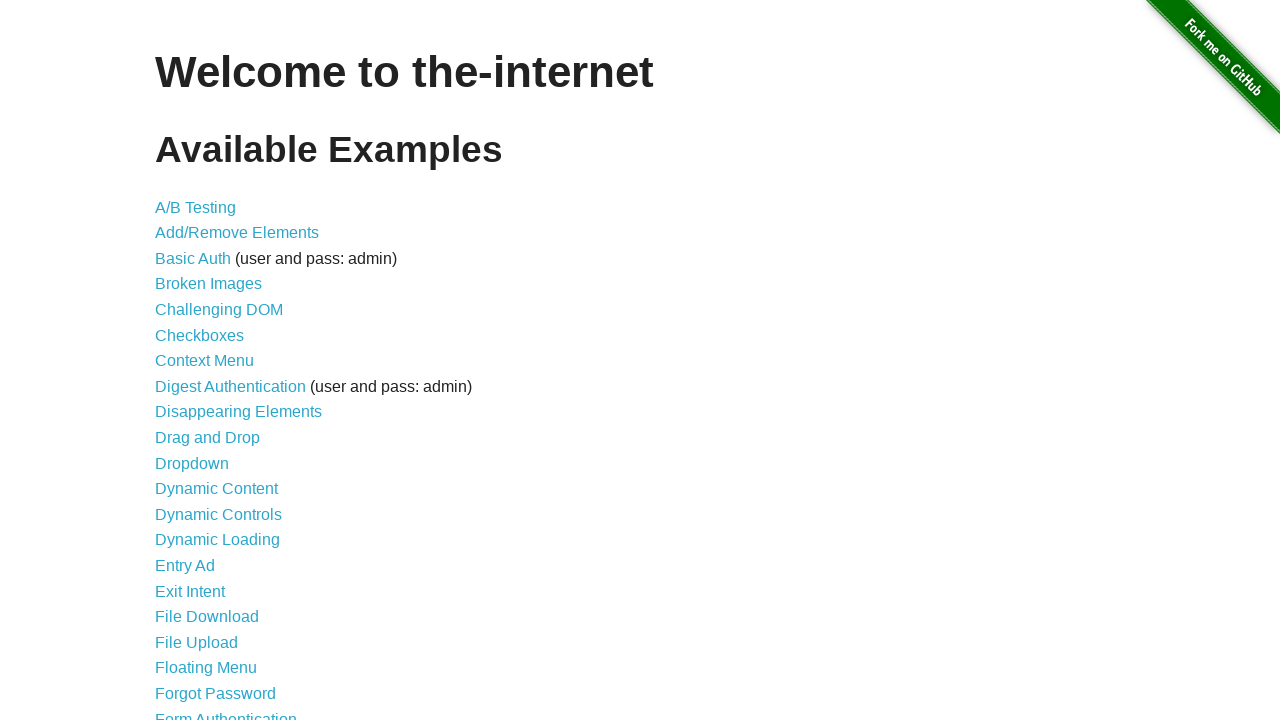

Clicked on Form Authentication link at (226, 712) on text=Form Authentication
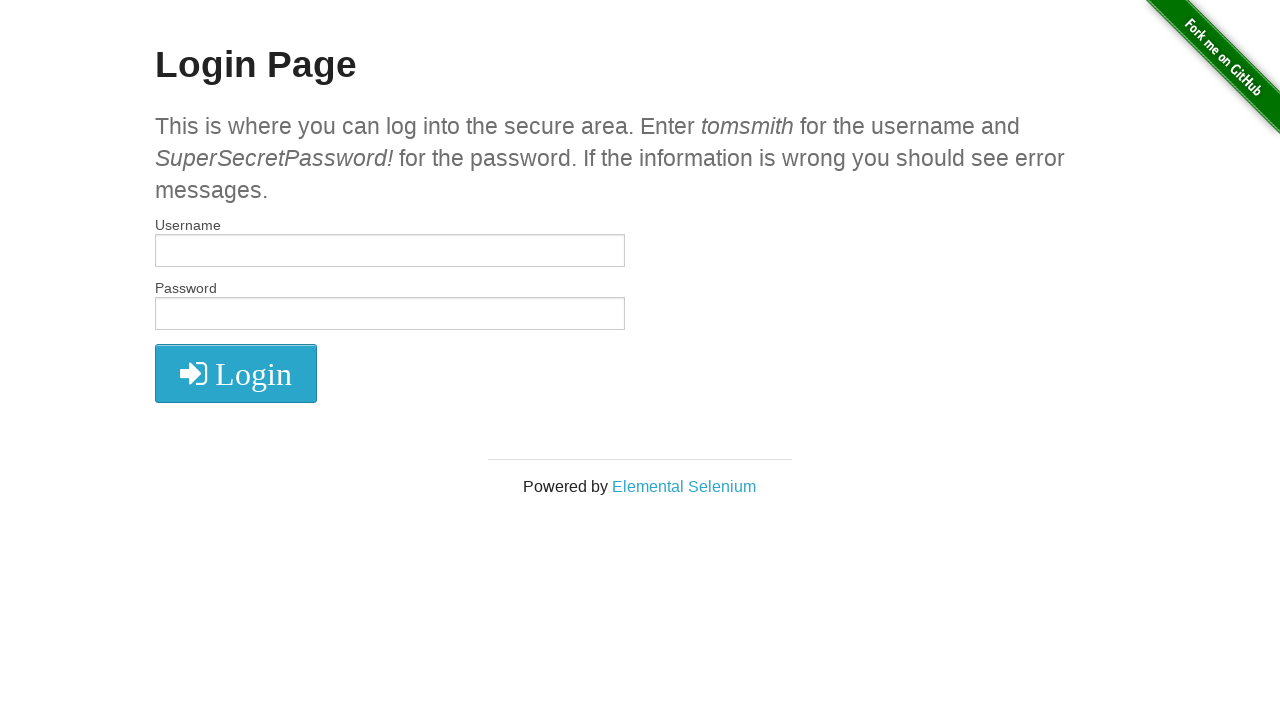

Elemental Selenium link with correct href attribute appeared
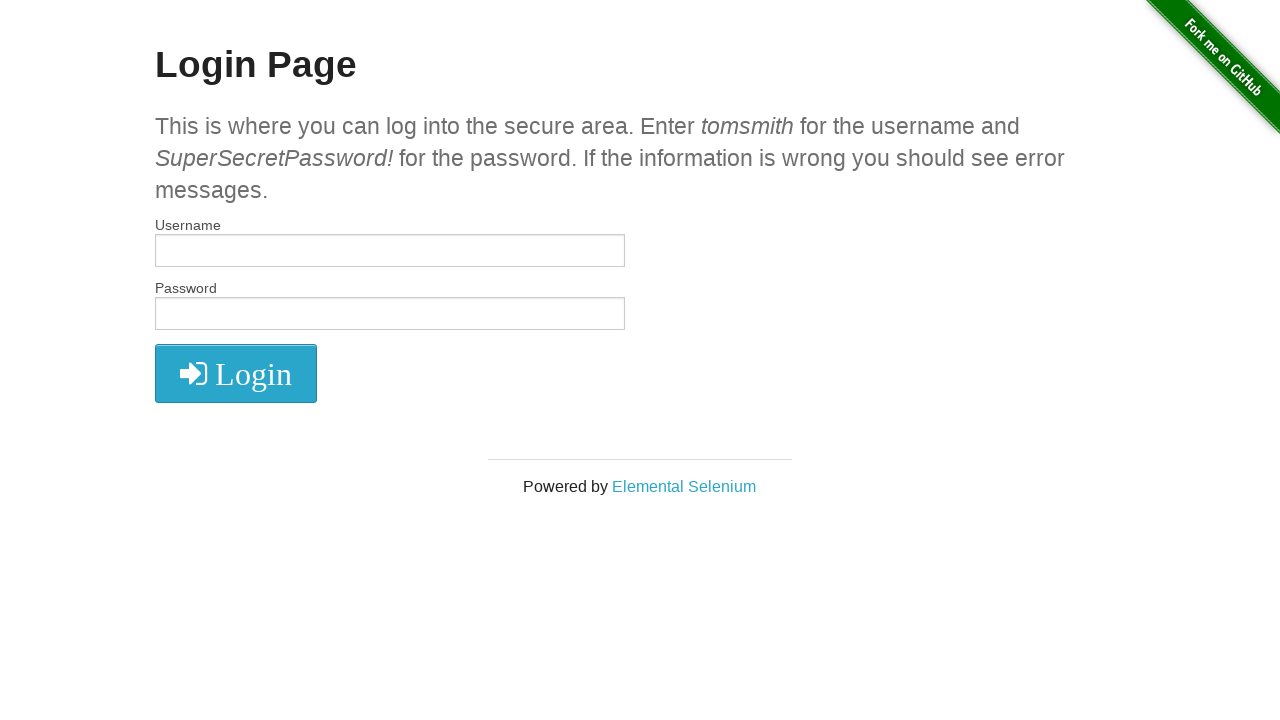

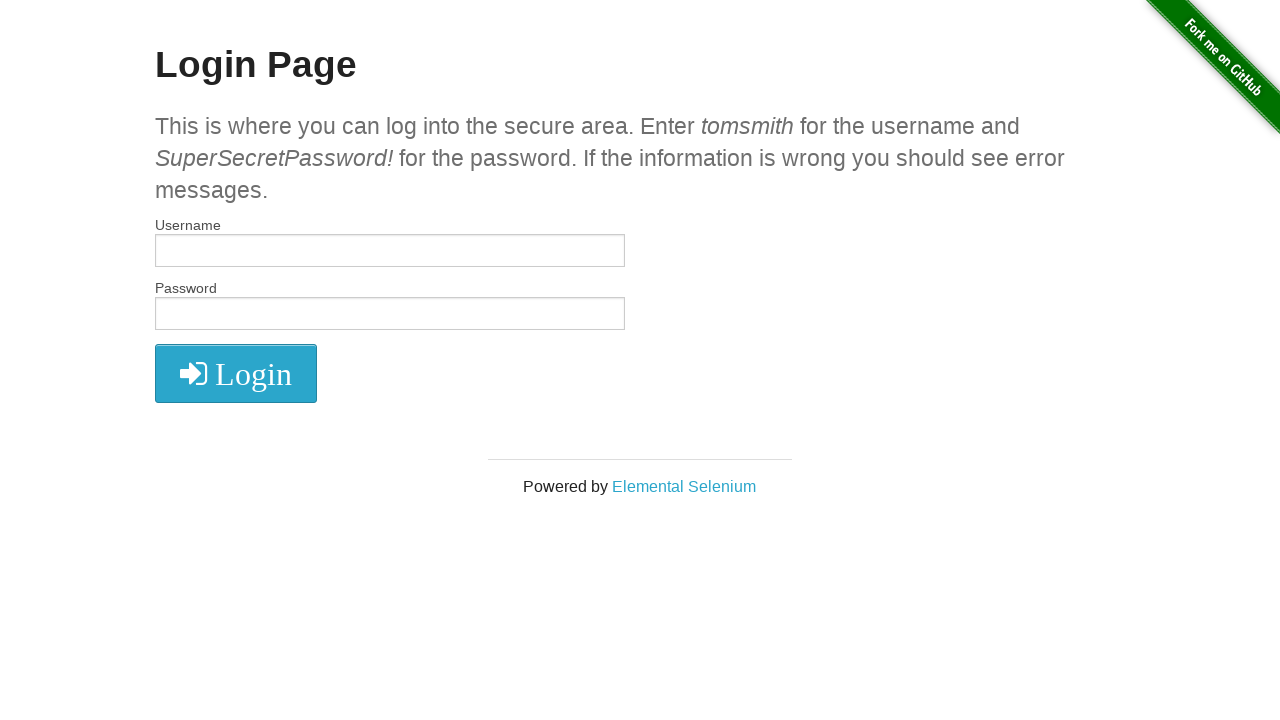